Tests the name input field on an automation practice page by retrieving its placeholder attribute and then filling it with a name value

Starting URL: https://www.rahulshettyacademy.com/AutomationPractice/

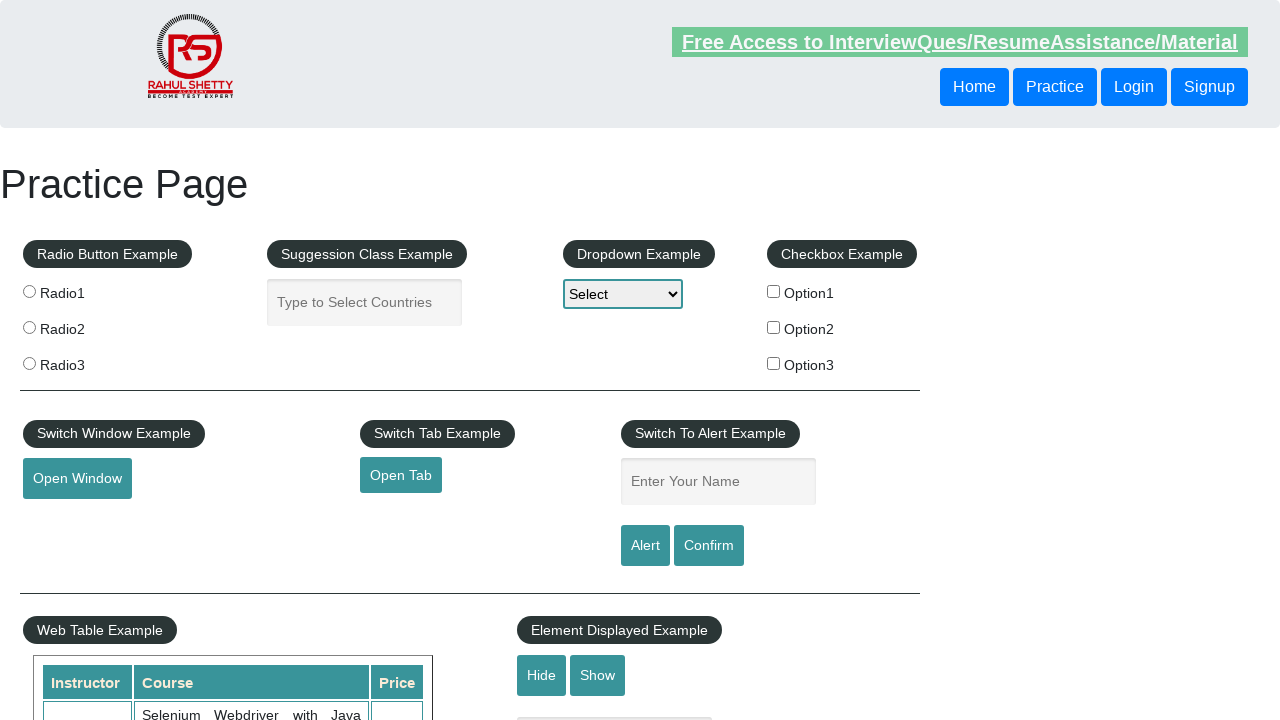

Retrieved placeholder attribute from name input field
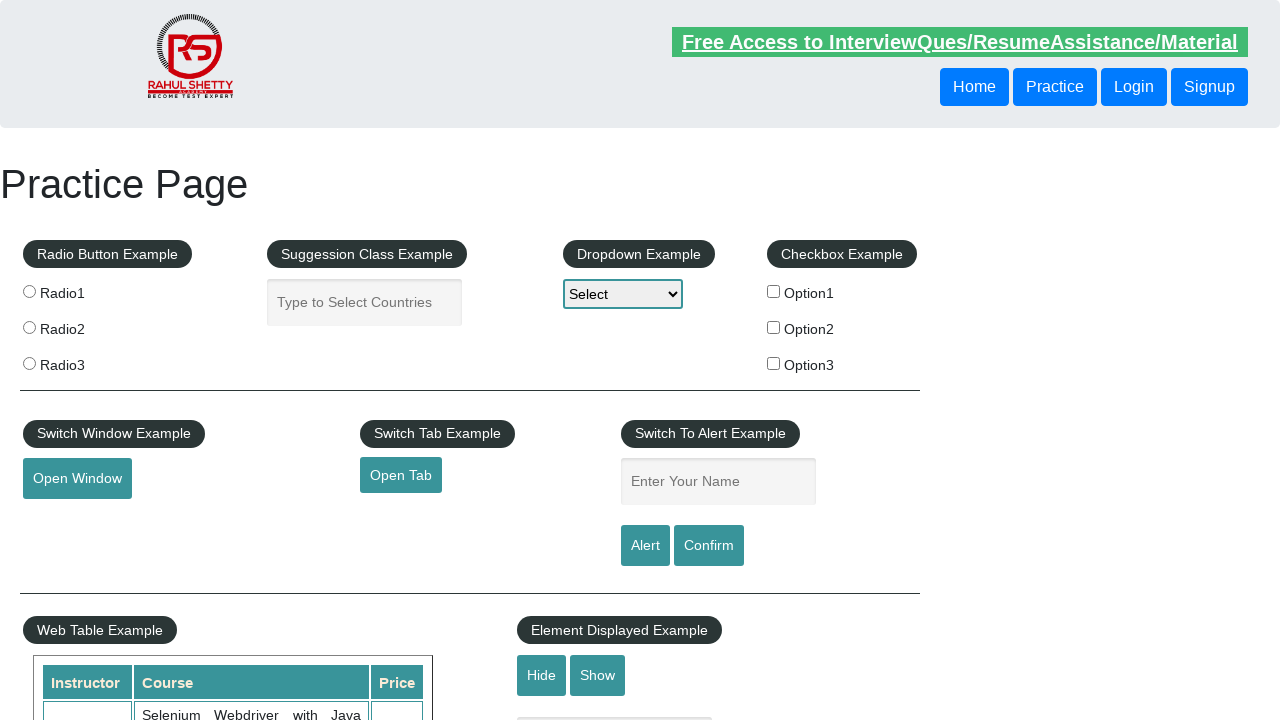

Filled name input field with 'Nikita' on input#name
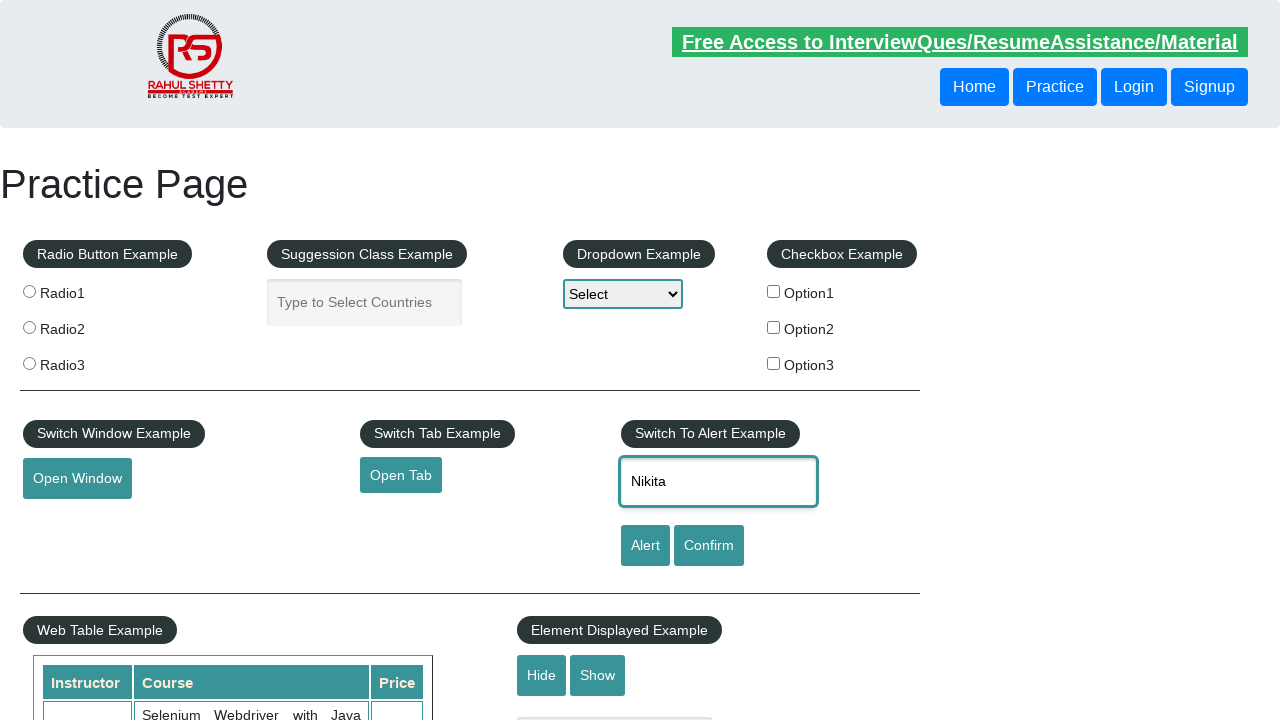

Retrieved value attribute from name input field to verify entry
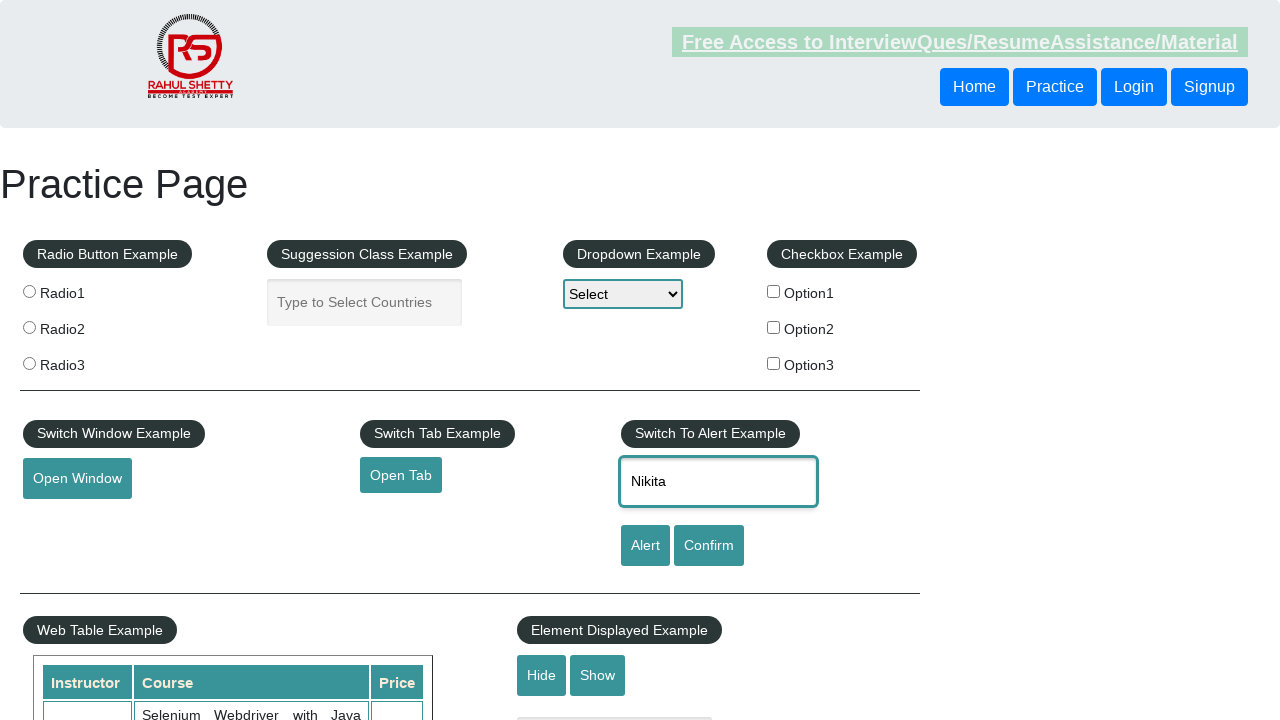

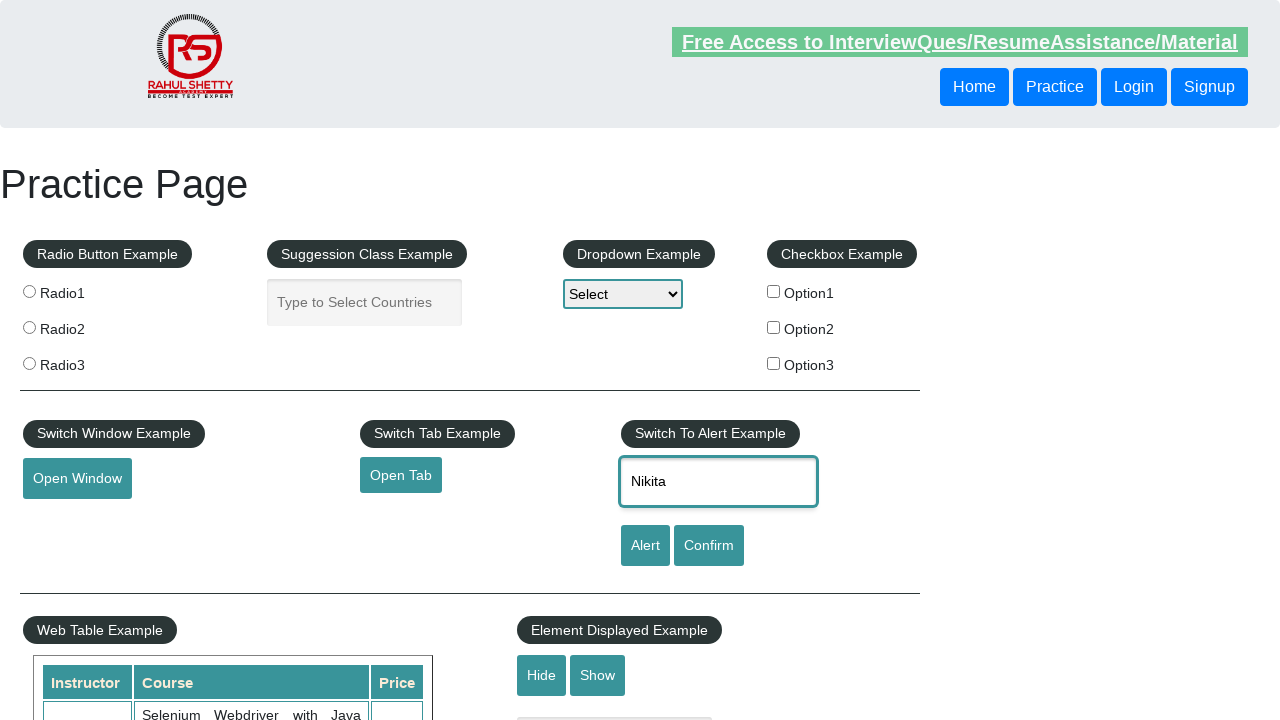